Tests dynamic loading where an element is rendered after the loading bar completes. Clicks a start button, waits for the element to appear, and verifies the expected text is displayed.

Starting URL: http://the-internet.herokuapp.com/dynamic_loading/2

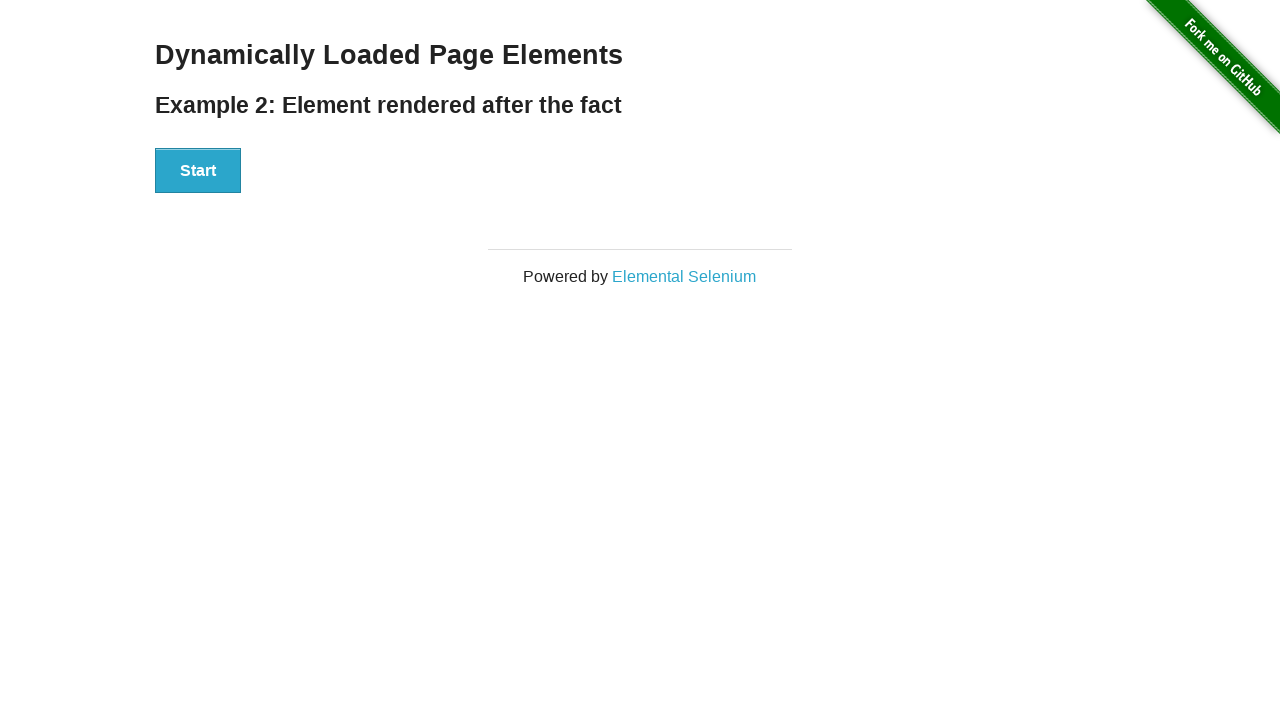

Clicked Start button to trigger loading bar at (198, 171) on #start button
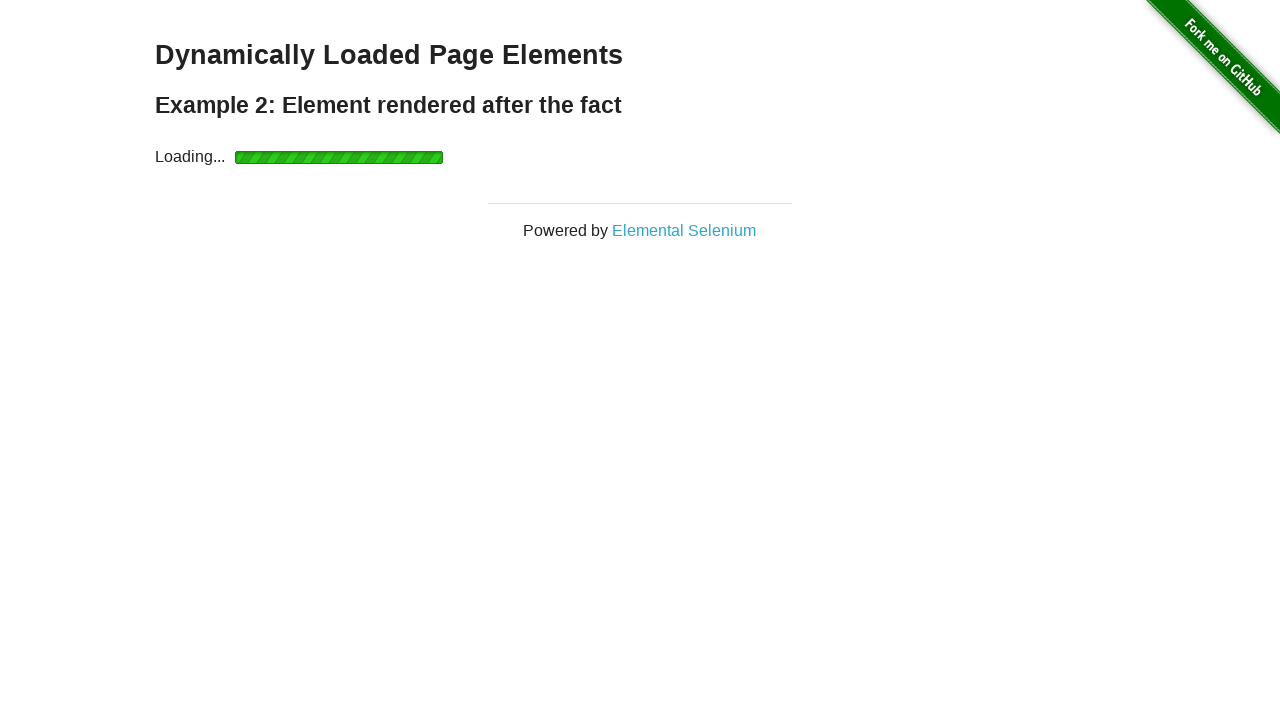

Waited for finish element to appear and become visible
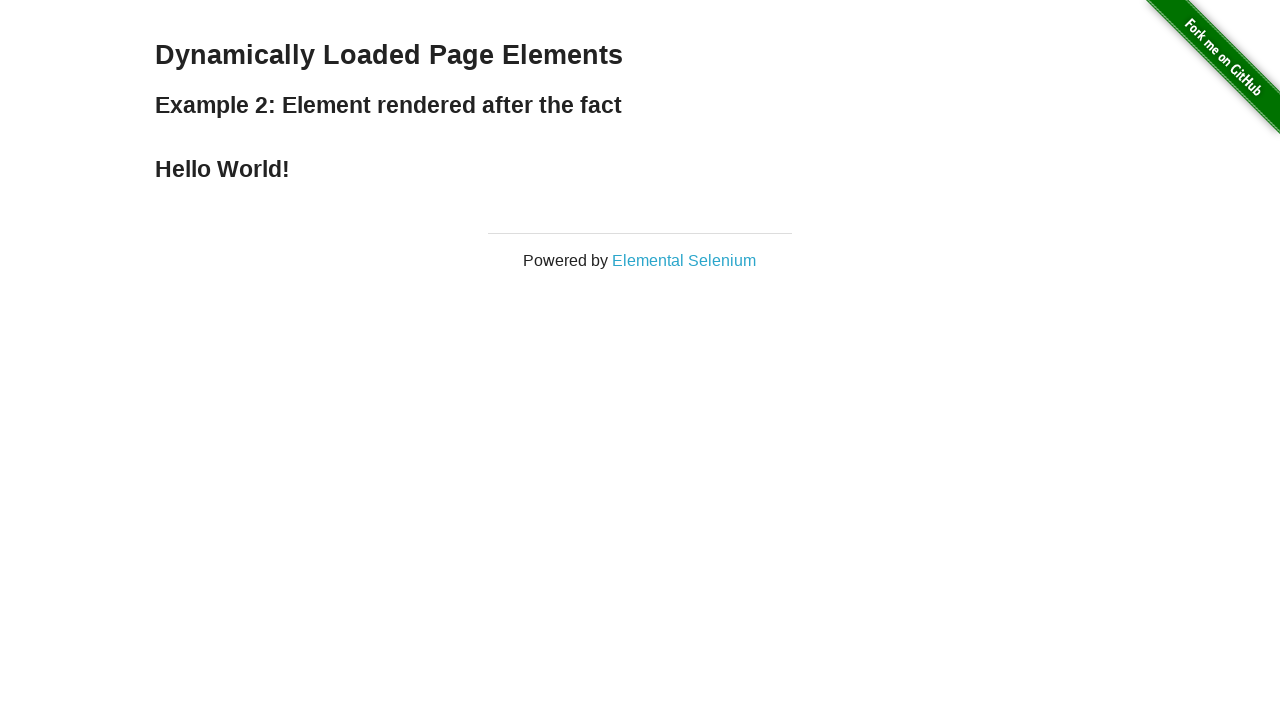

Verified finish element displays 'Hello World!' text
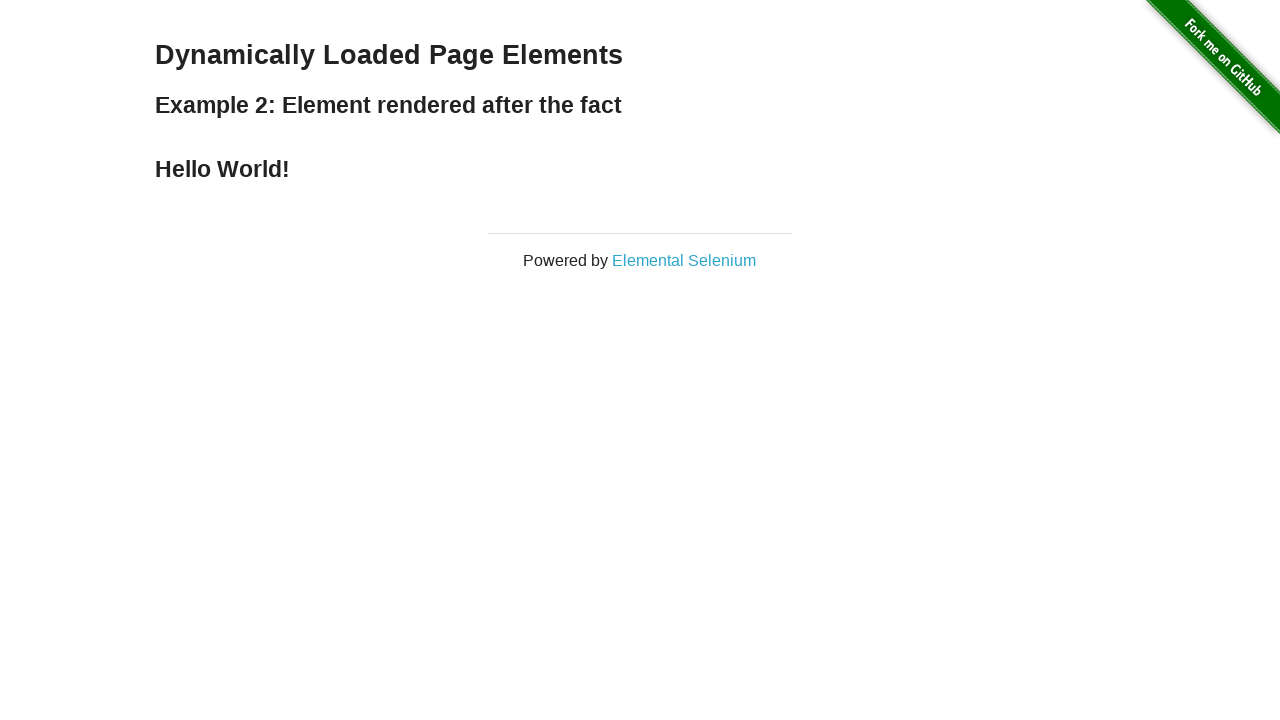

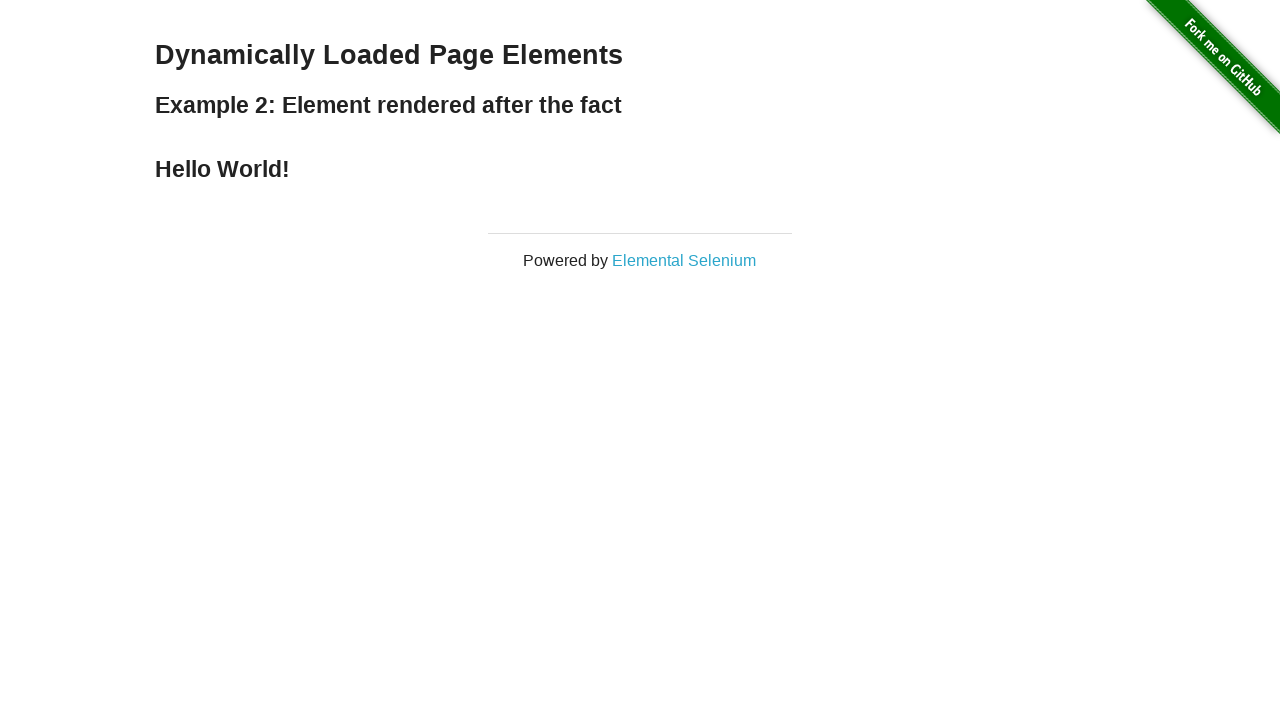